Tests mouse hover functionality by hovering over an element and clicking the top link

Starting URL: http://www.qaclickacademy.com/practice.php

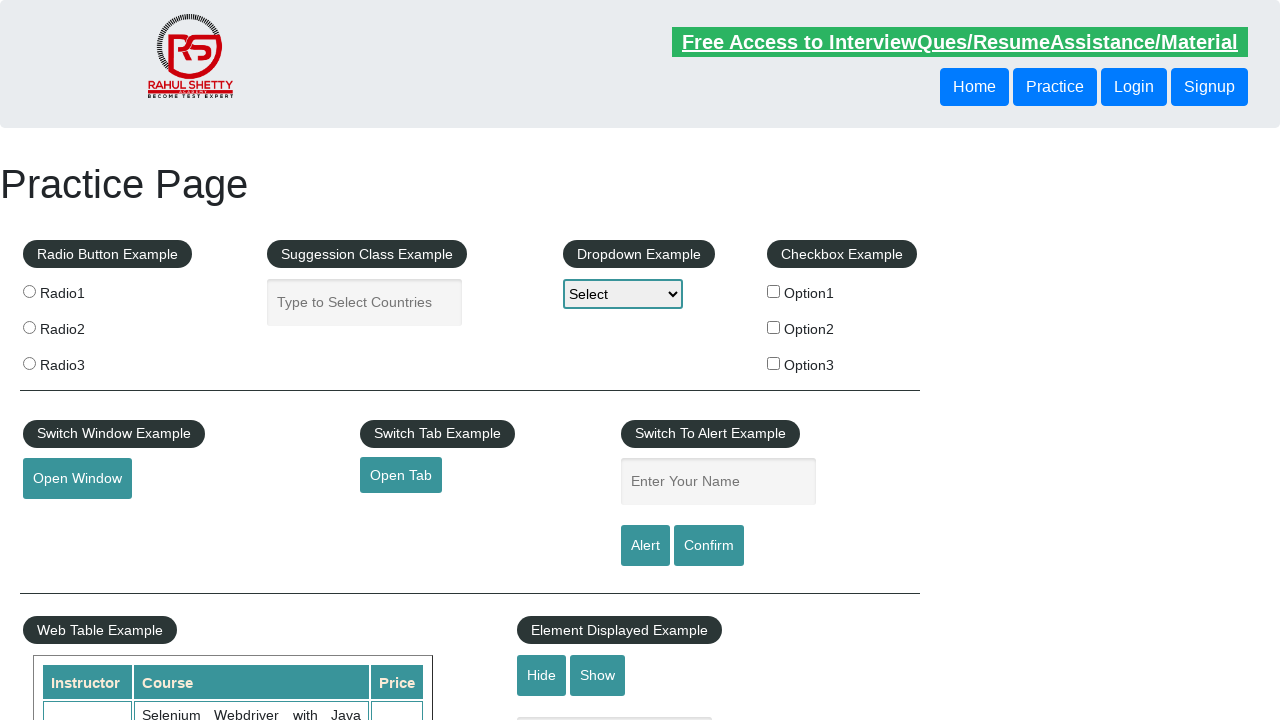

Hovered over mouse hover element at (83, 361) on #mousehover
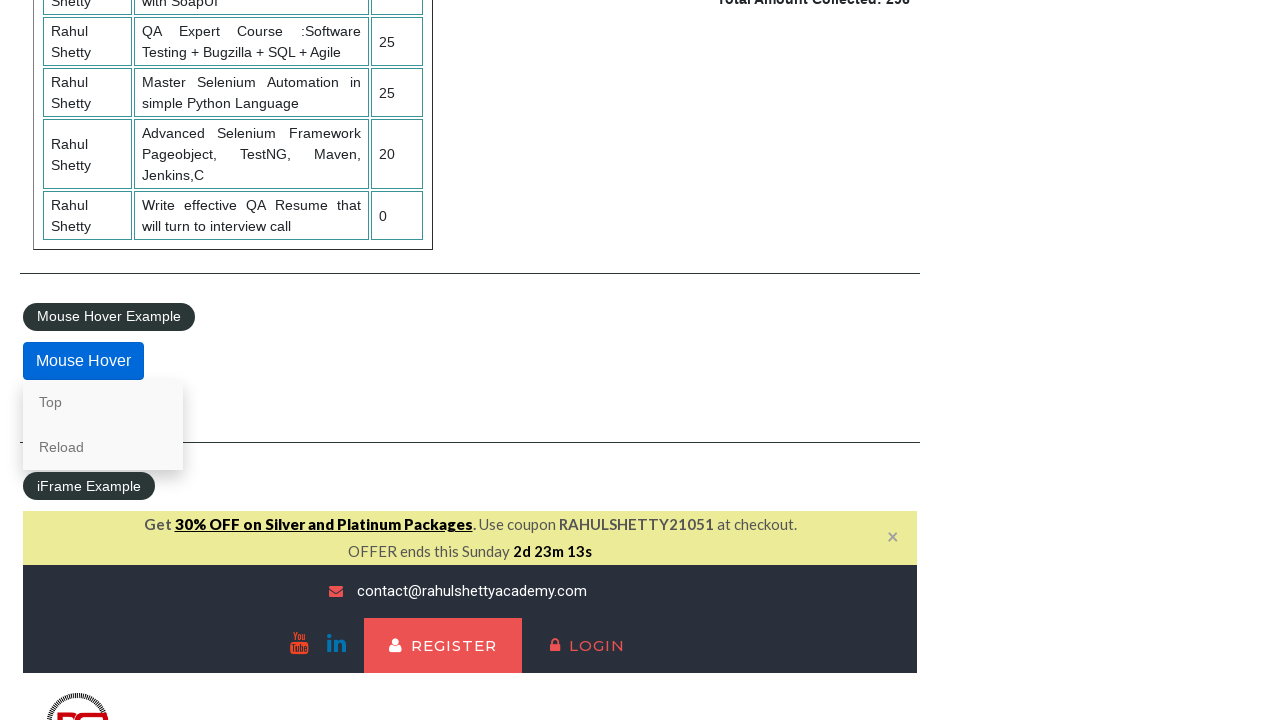

Waited 1000ms for hover menu to appear
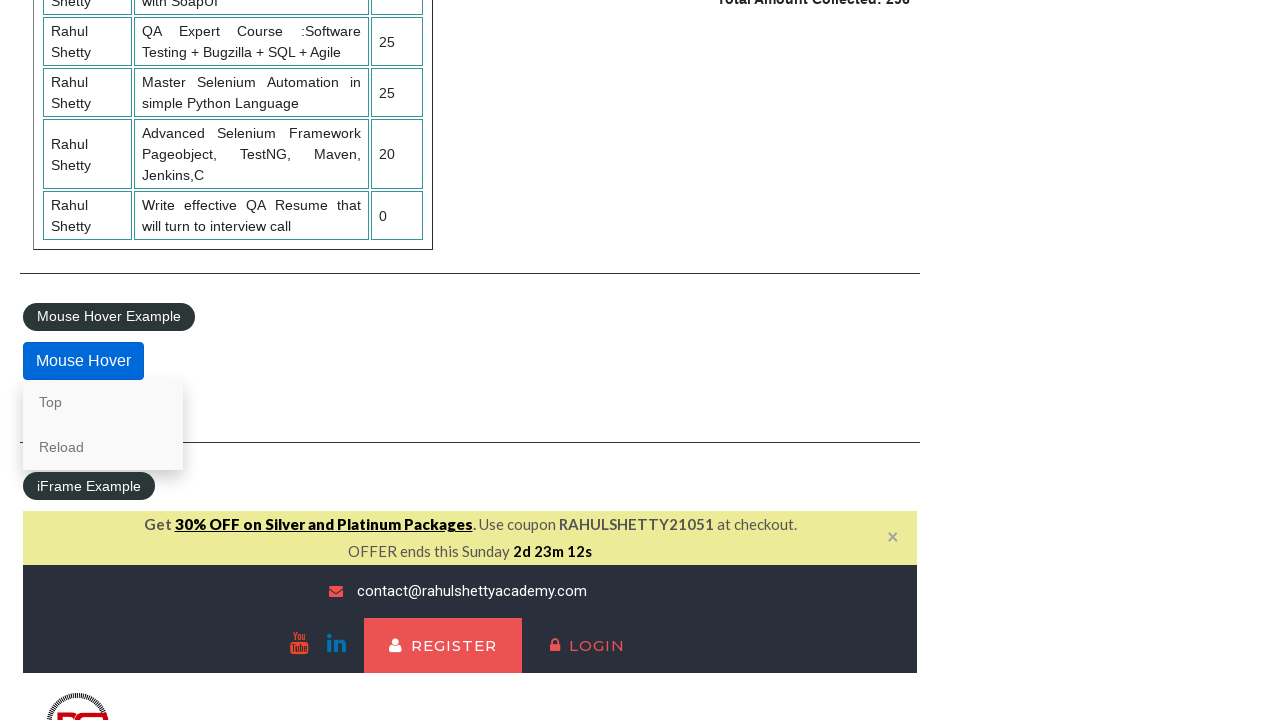

Clicked the 'Top' link from hover menu at (103, 402) on a[href='#top']
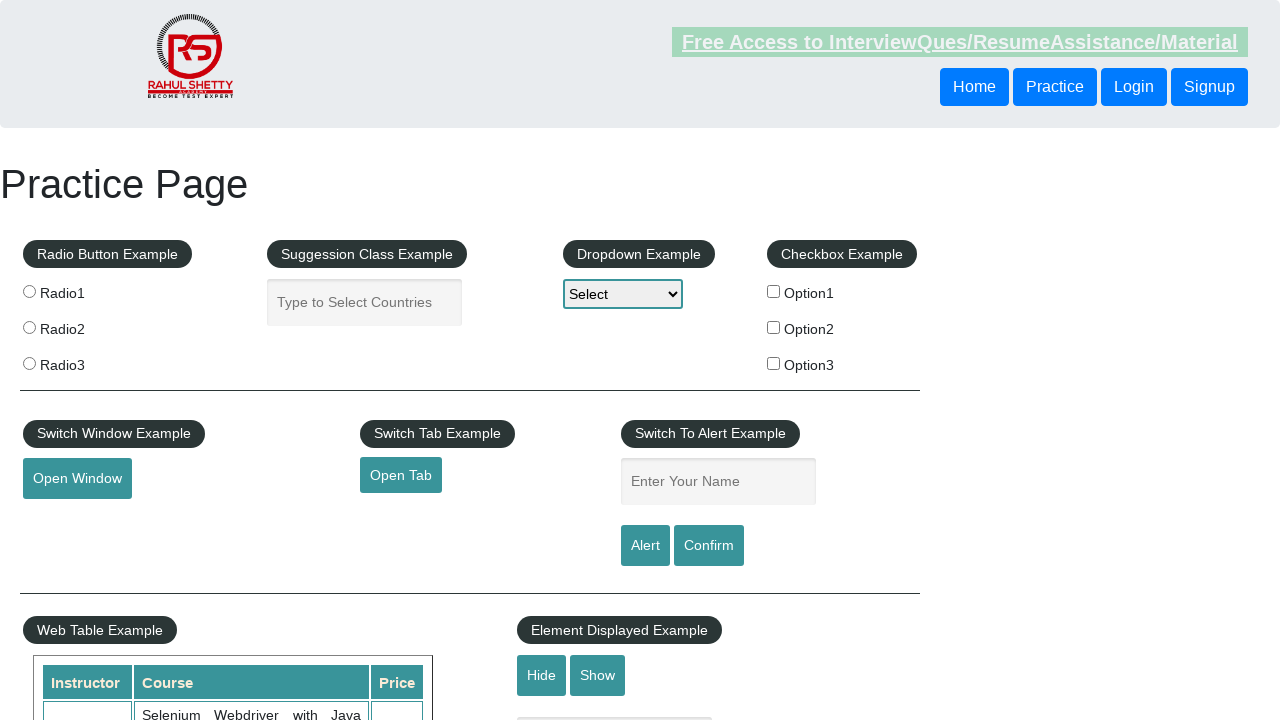

Waited 1000ms after clicking Top link
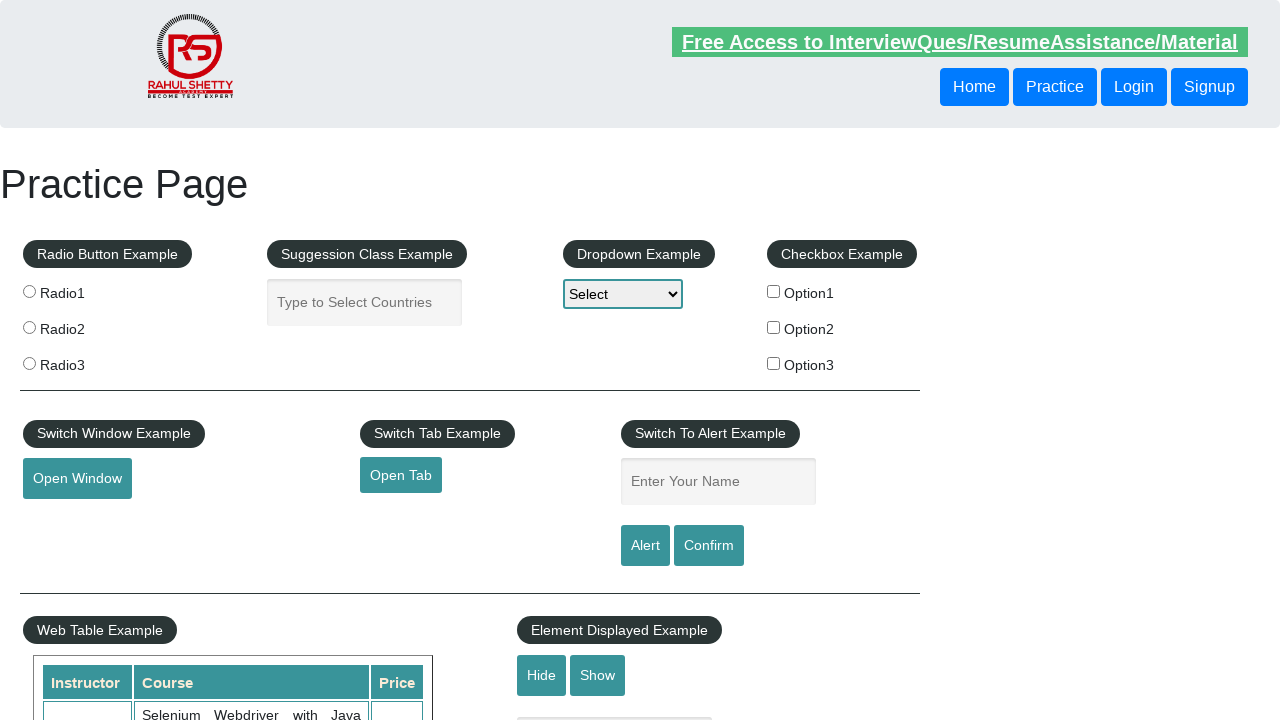

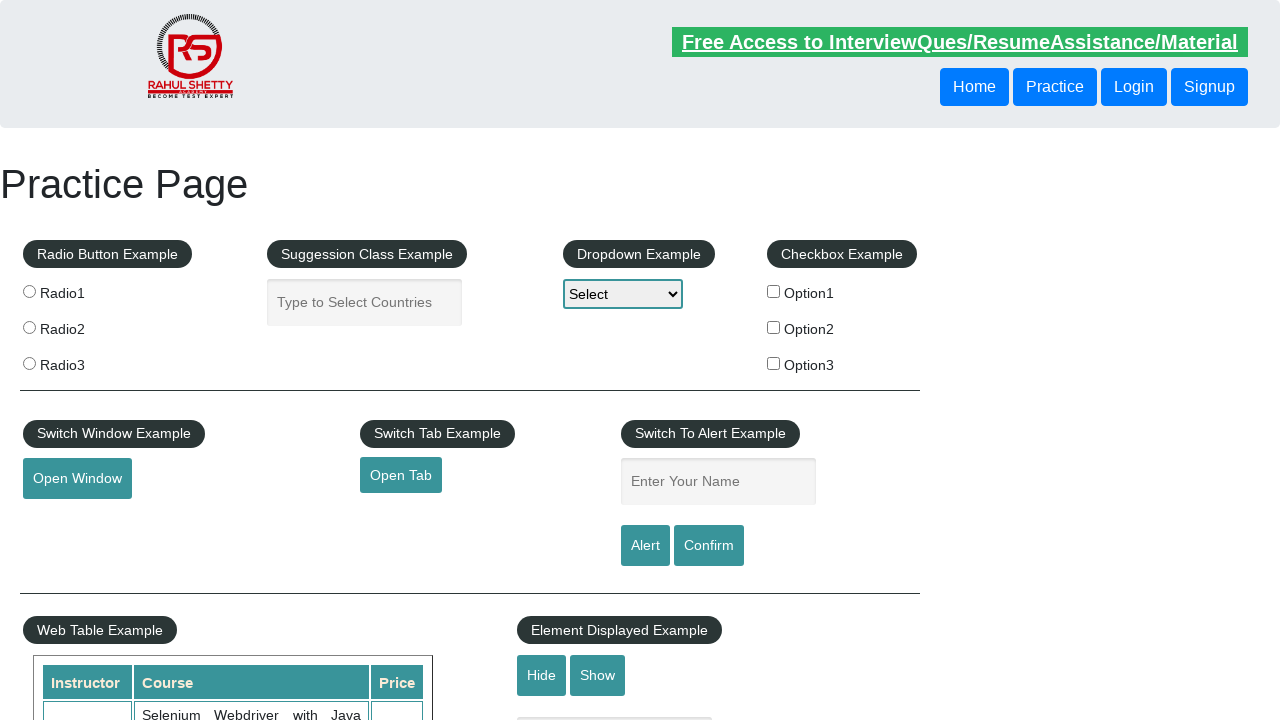